Navigates to the Links page and waits for all links to be present in the link wrapper

Starting URL: https://demoqa.com/

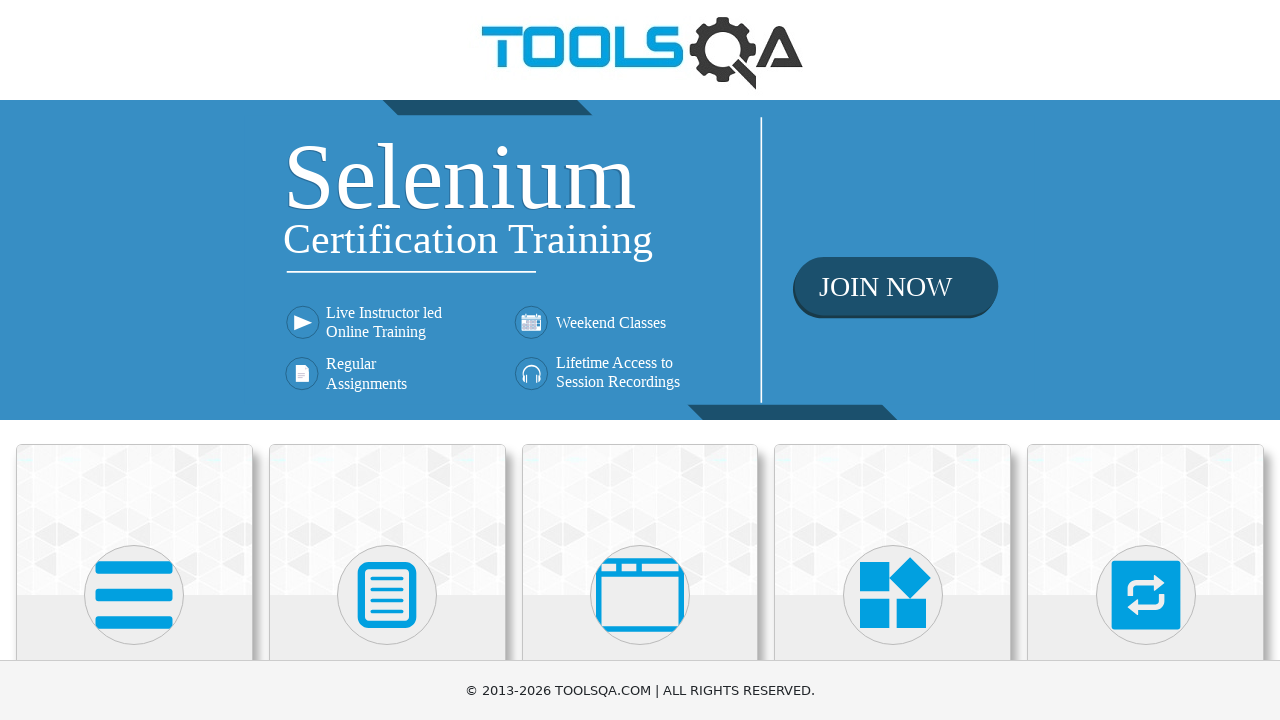

Clicked on Elements section at (134, 360) on internal:text="Elements"i
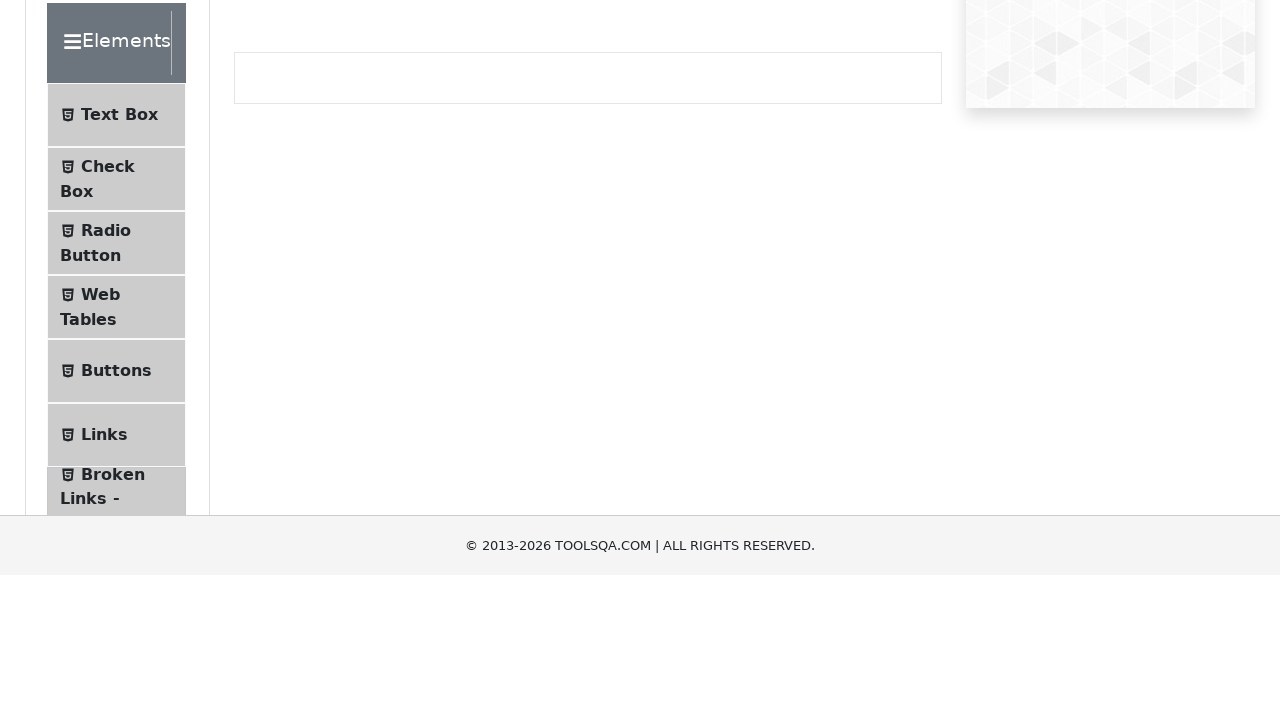

Clicked on Links option at (104, 581) on internal:text="Links"s
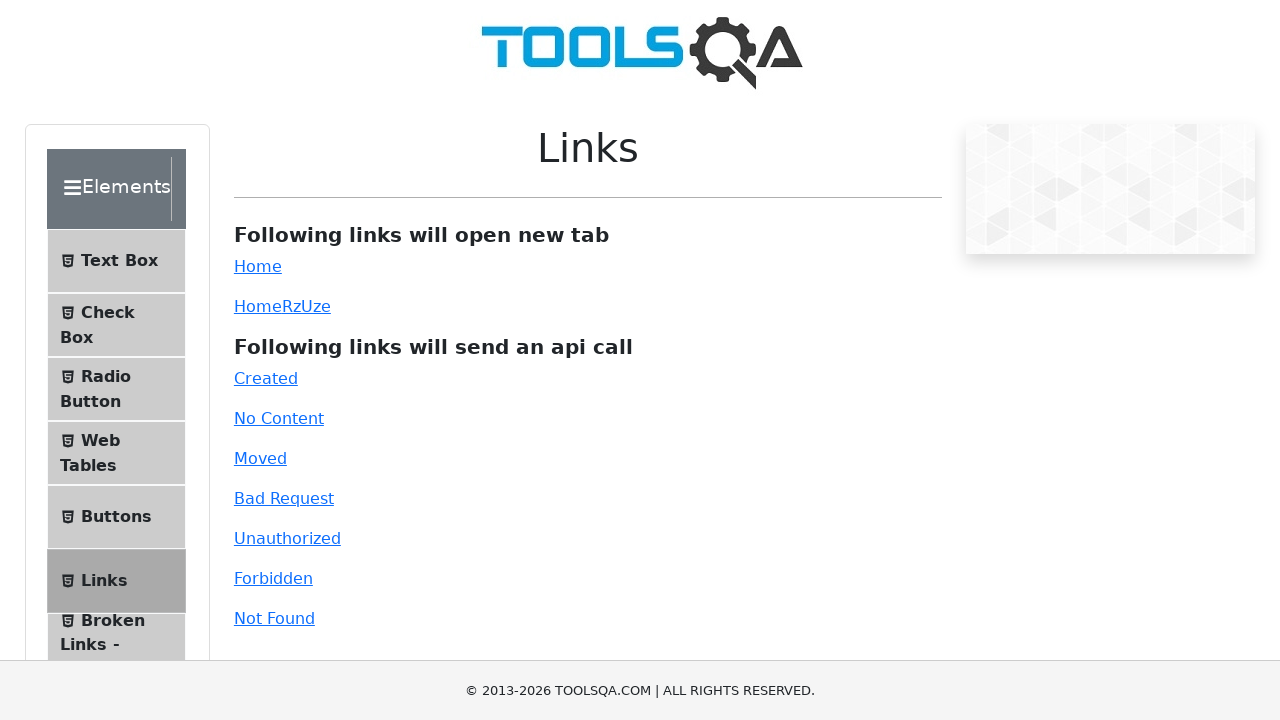

Waited for all links to be present in the link wrapper
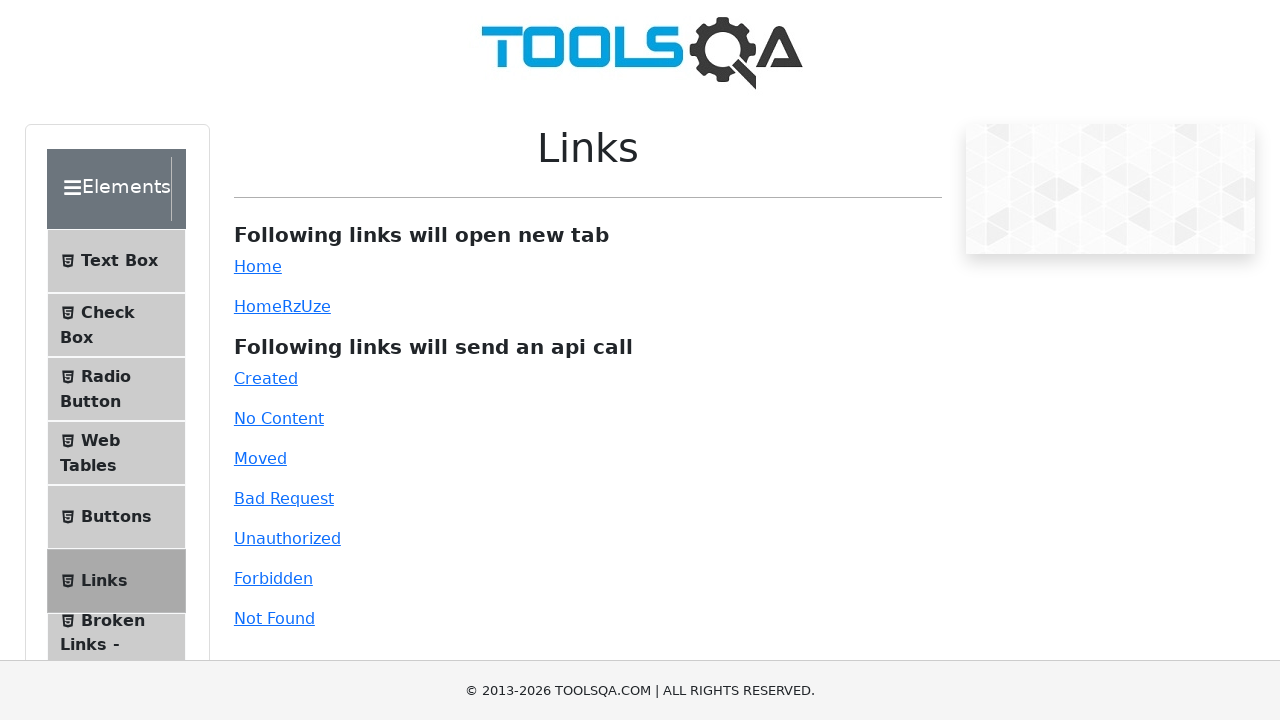

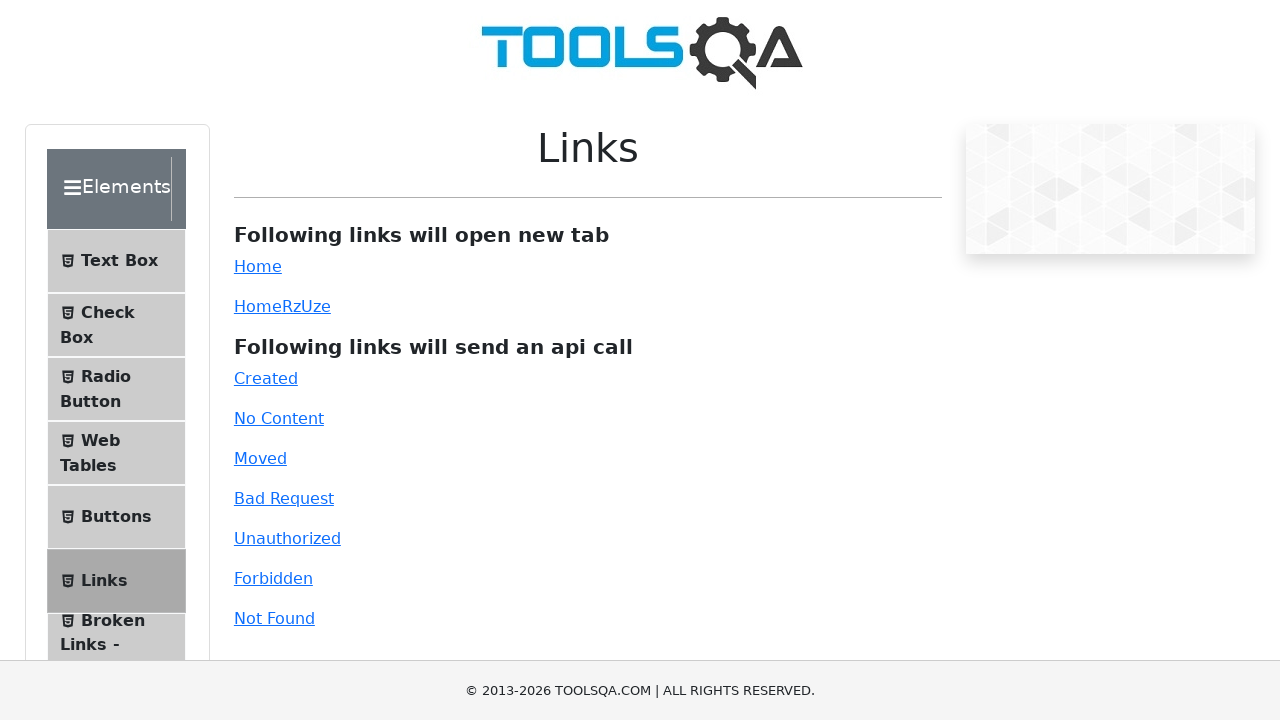